Tests a registration form by filling in name, last name, and email fields, then submitting and verifying the success message

Starting URL: http://suninjuly.github.io/registration1.html

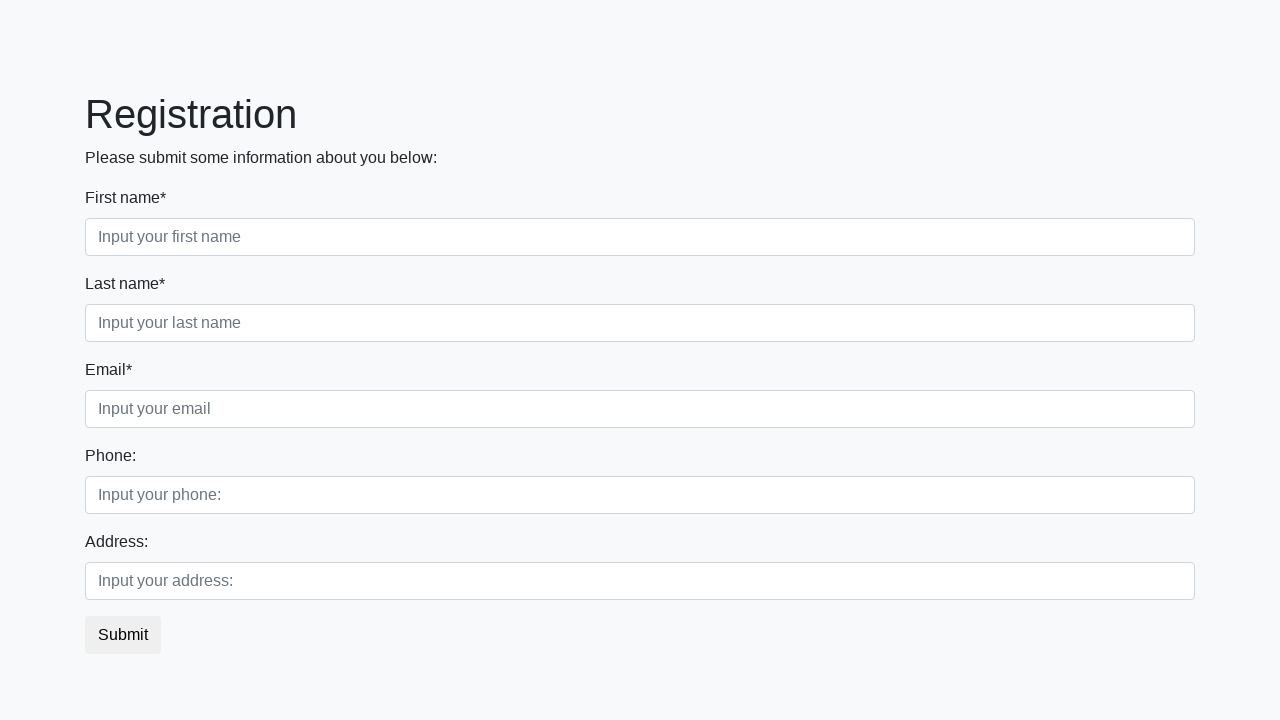

Filled first name field with 'John' on .first_block .first
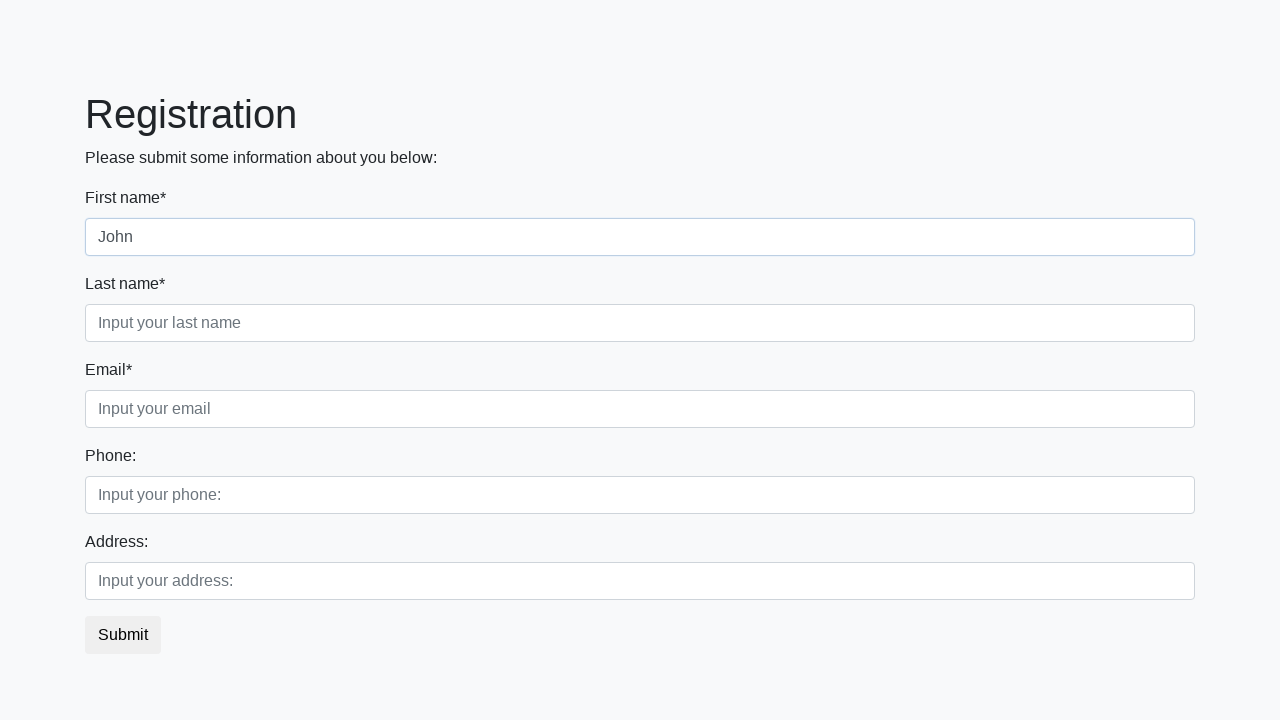

Filled last name field with 'Smith' on .first_block .second
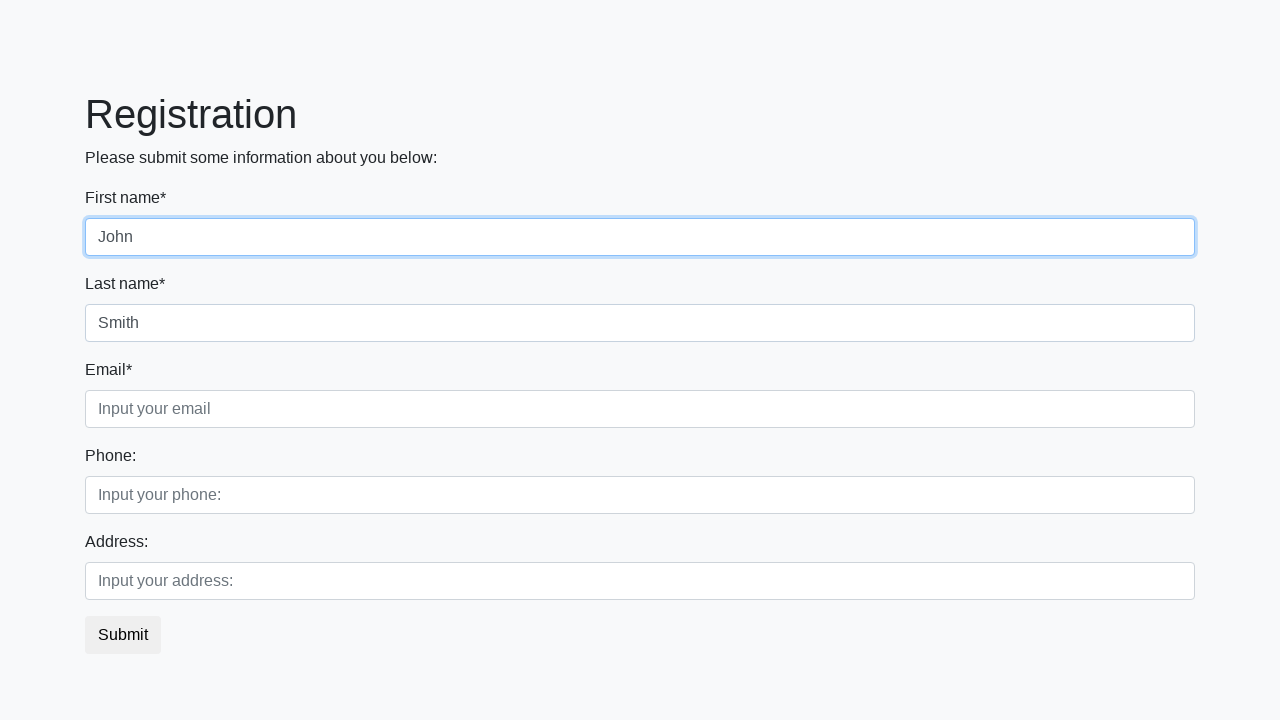

Filled email field with 'john.smith@example.com' on .first_block .third
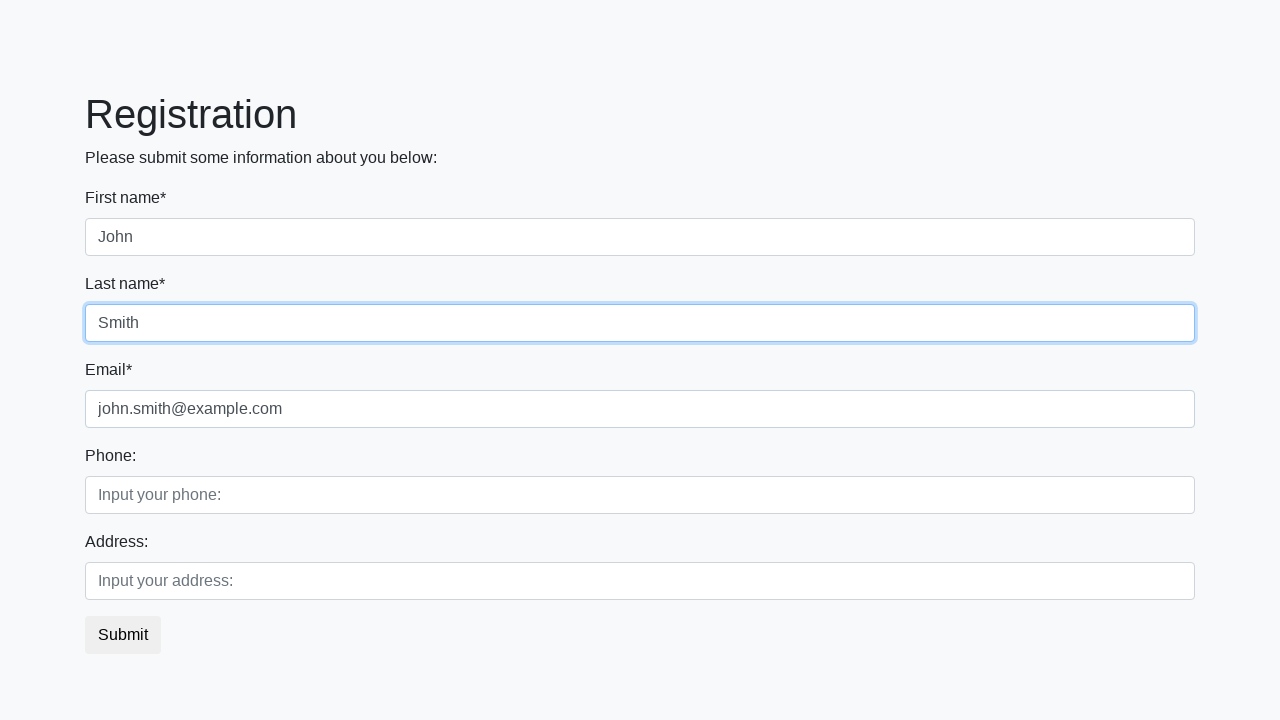

Clicked the submit button at (123, 635) on button.btn
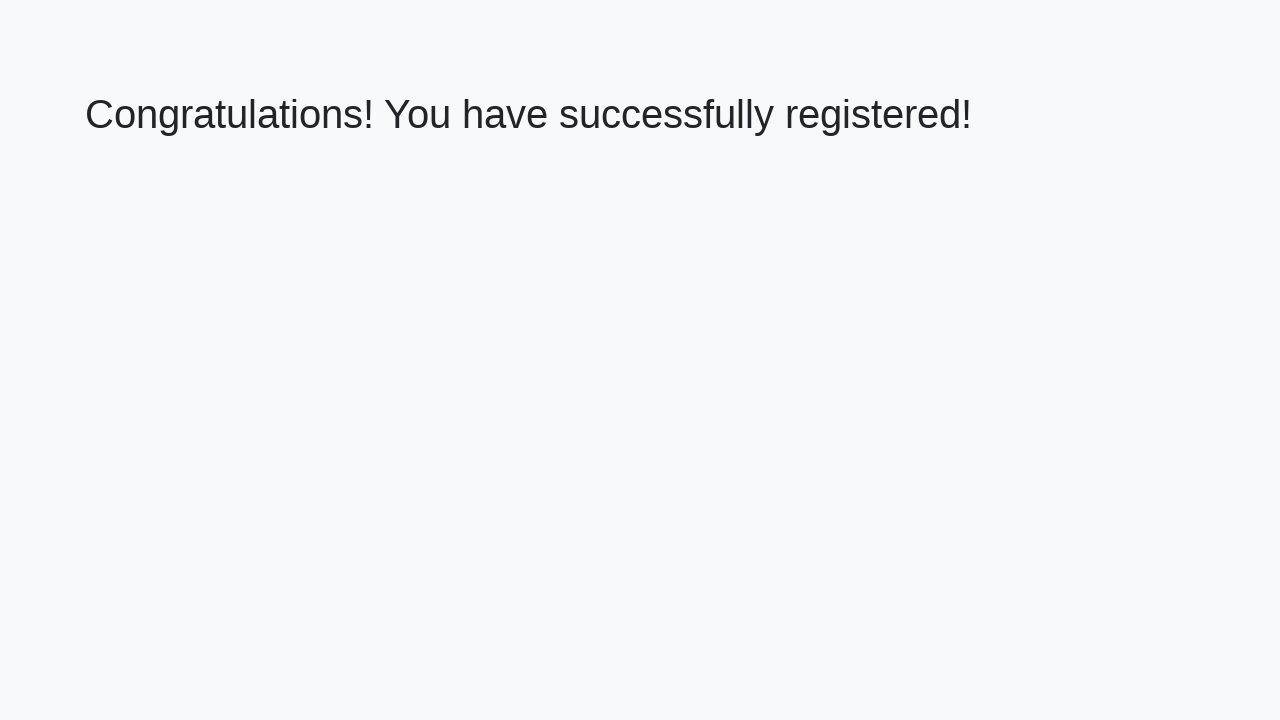

Success message heading loaded
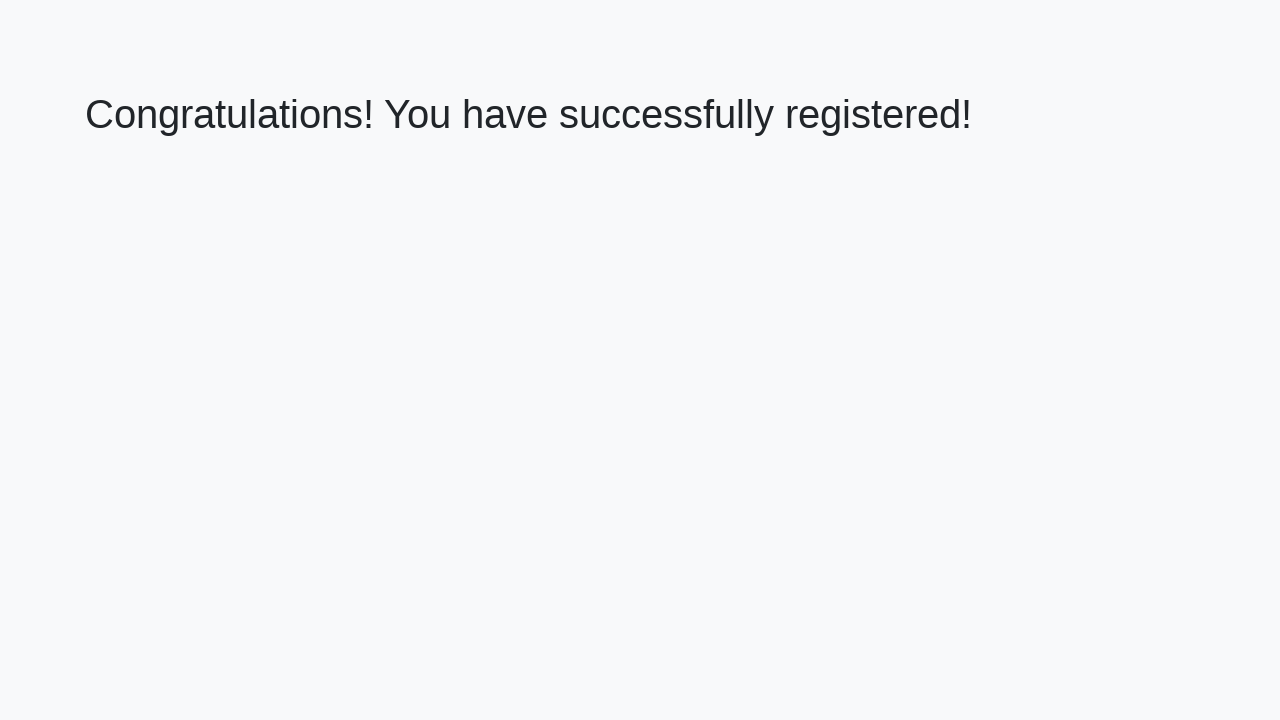

Retrieved heading text content
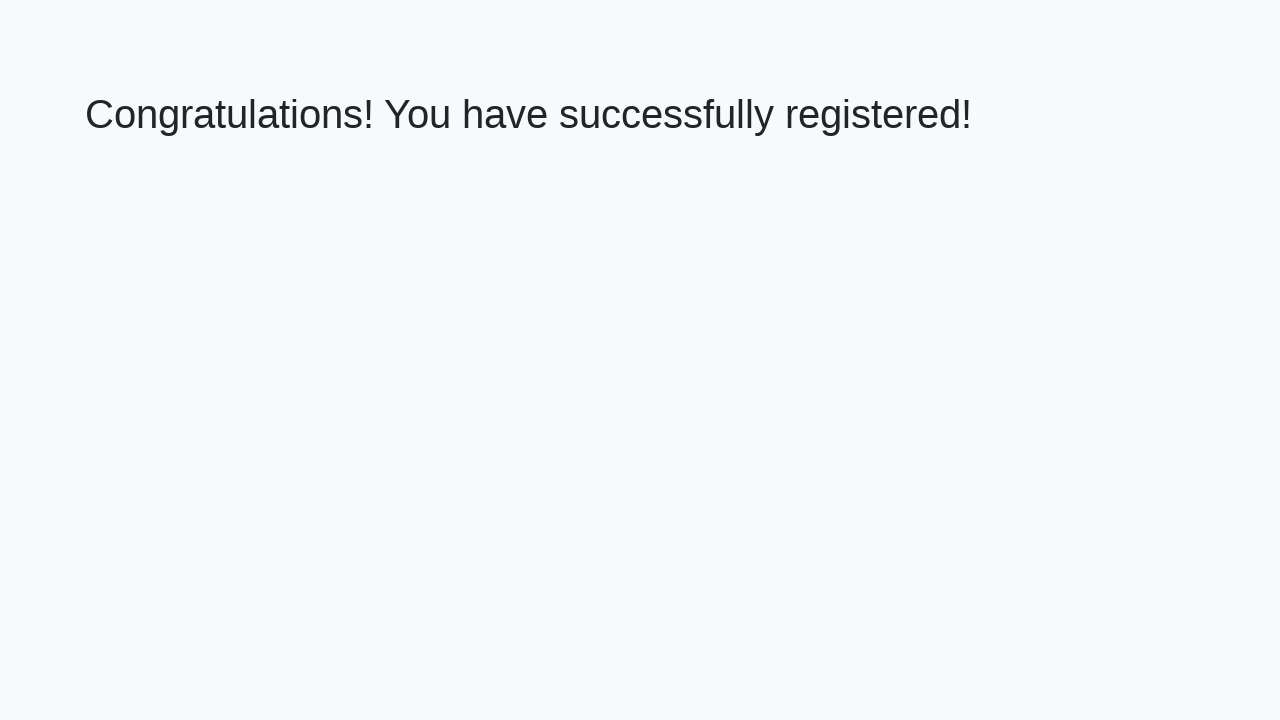

Verified success message: 'Congratulations! You have successfully registered!'
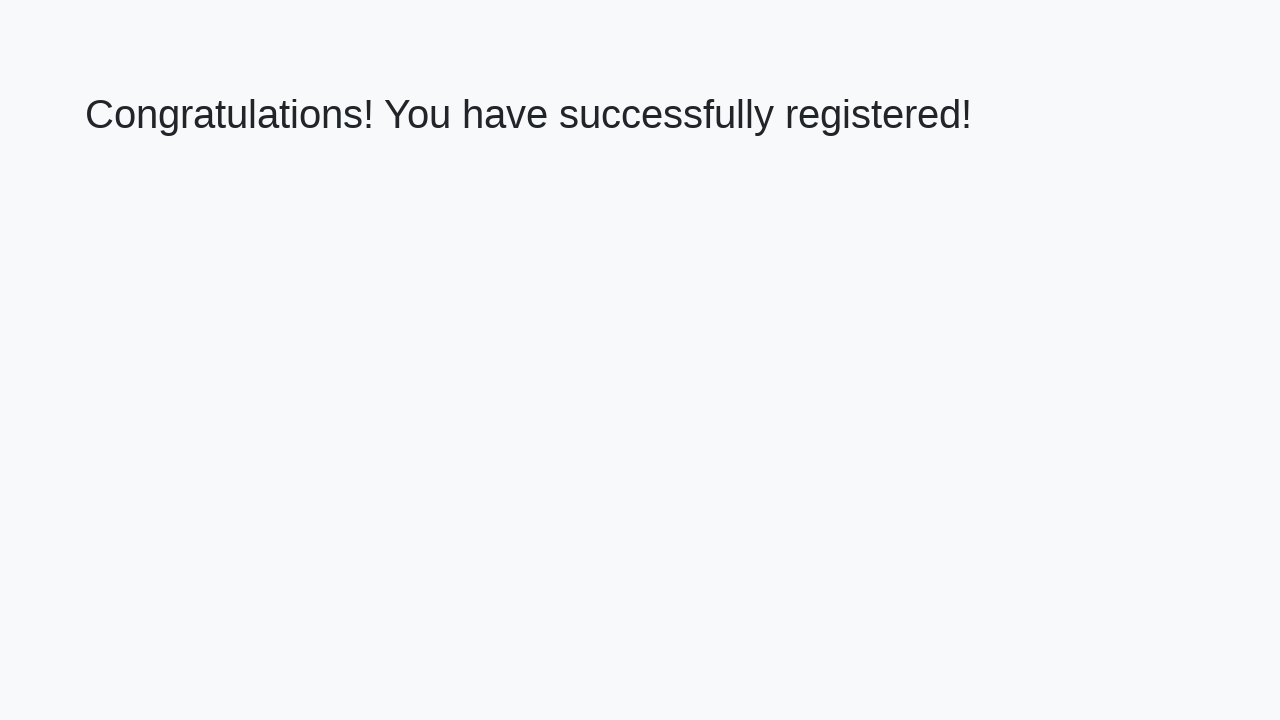

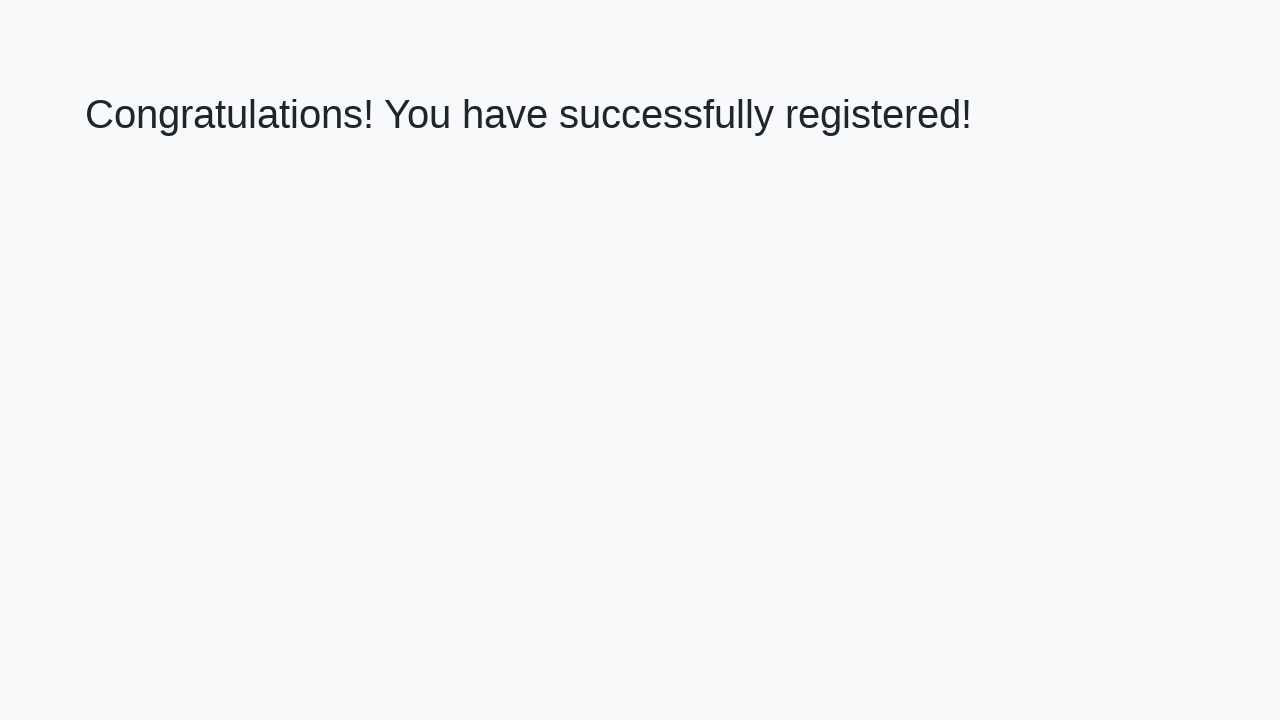